Navigates to the Browse Languages menu and verifies the table headers on the ABC page contain expected column names

Starting URL: http://www.99-bottles-of-beer.net/

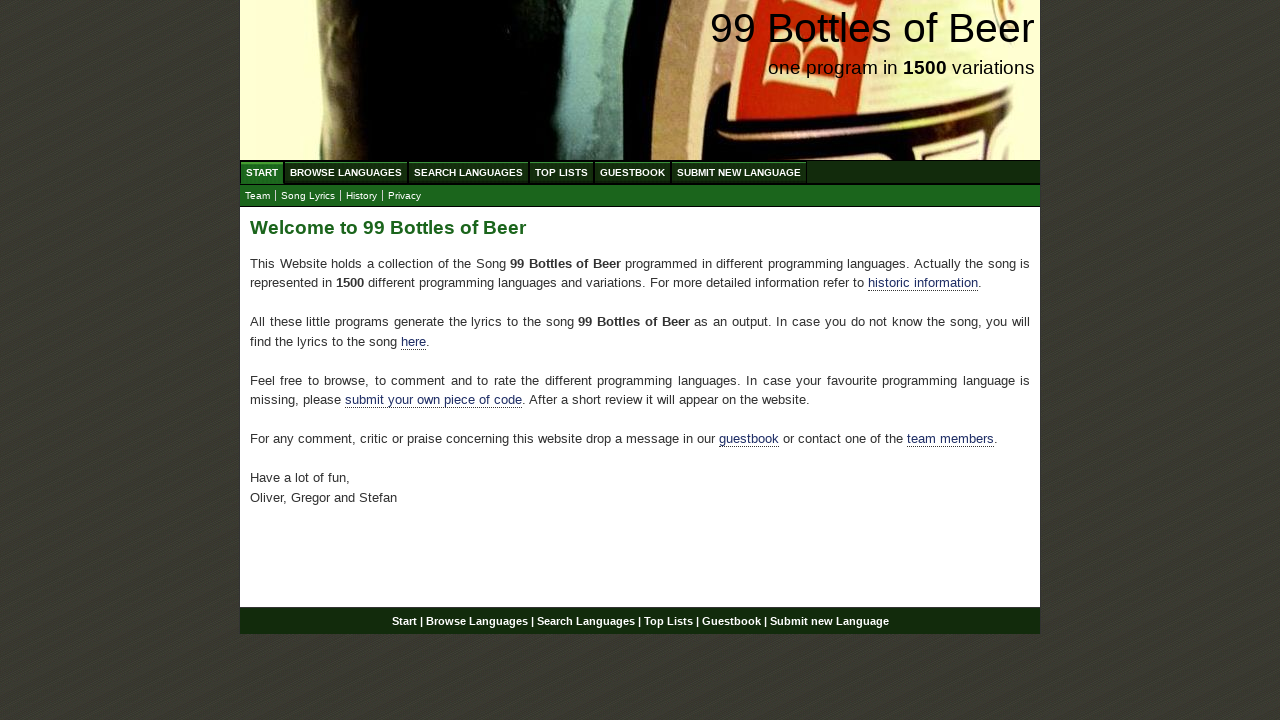

Clicked on 'Browse Languages' menu link at (346, 172) on a:has-text('Browse Languages')
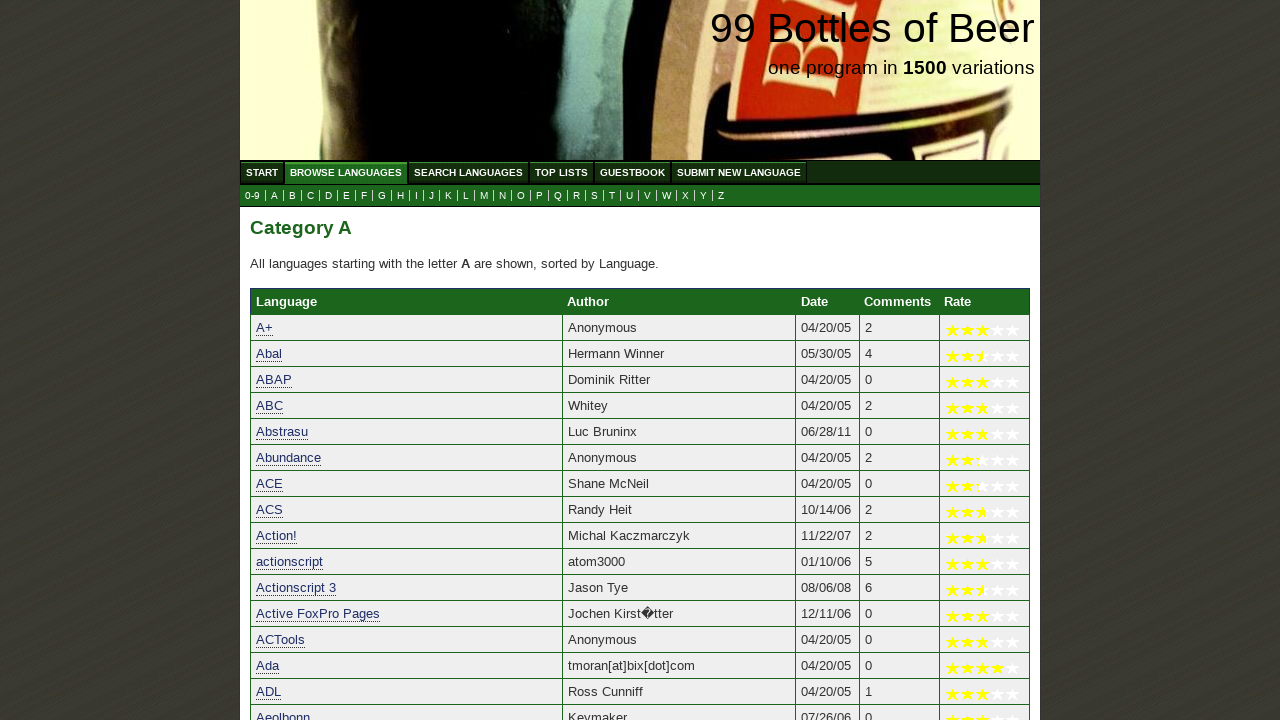

Table loaded on ABC page
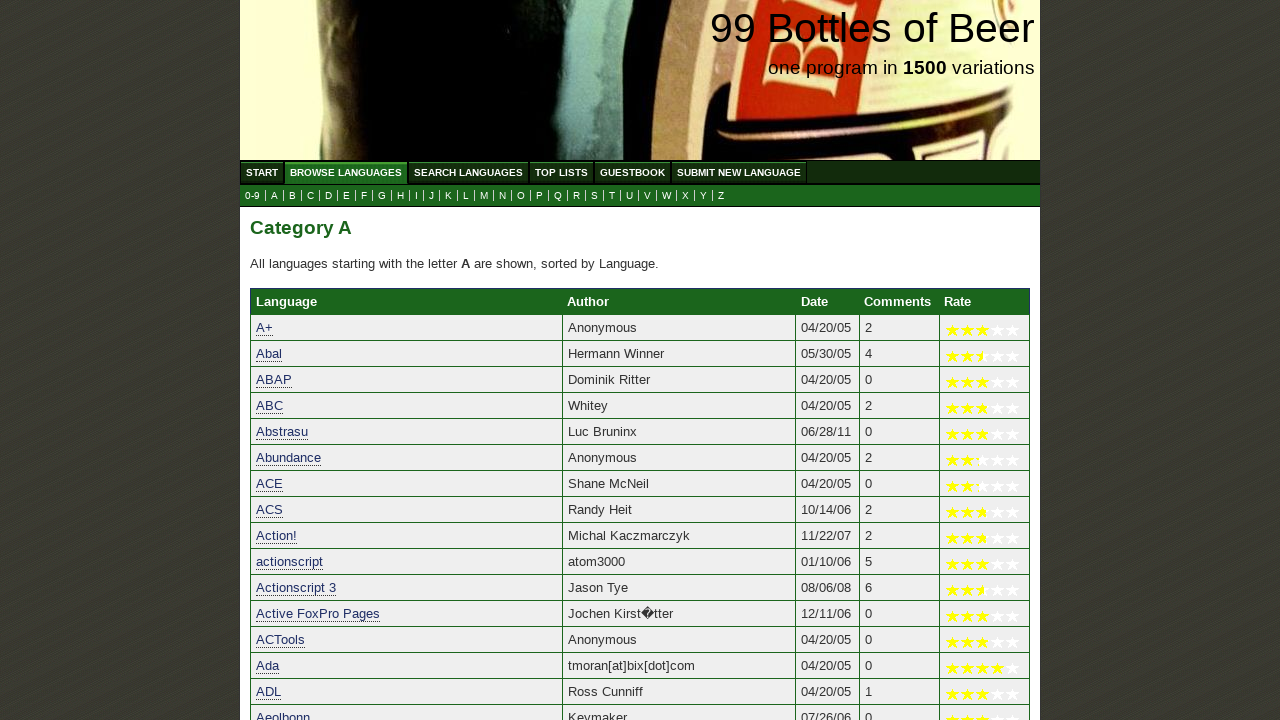

Retrieved table headers from ABC page
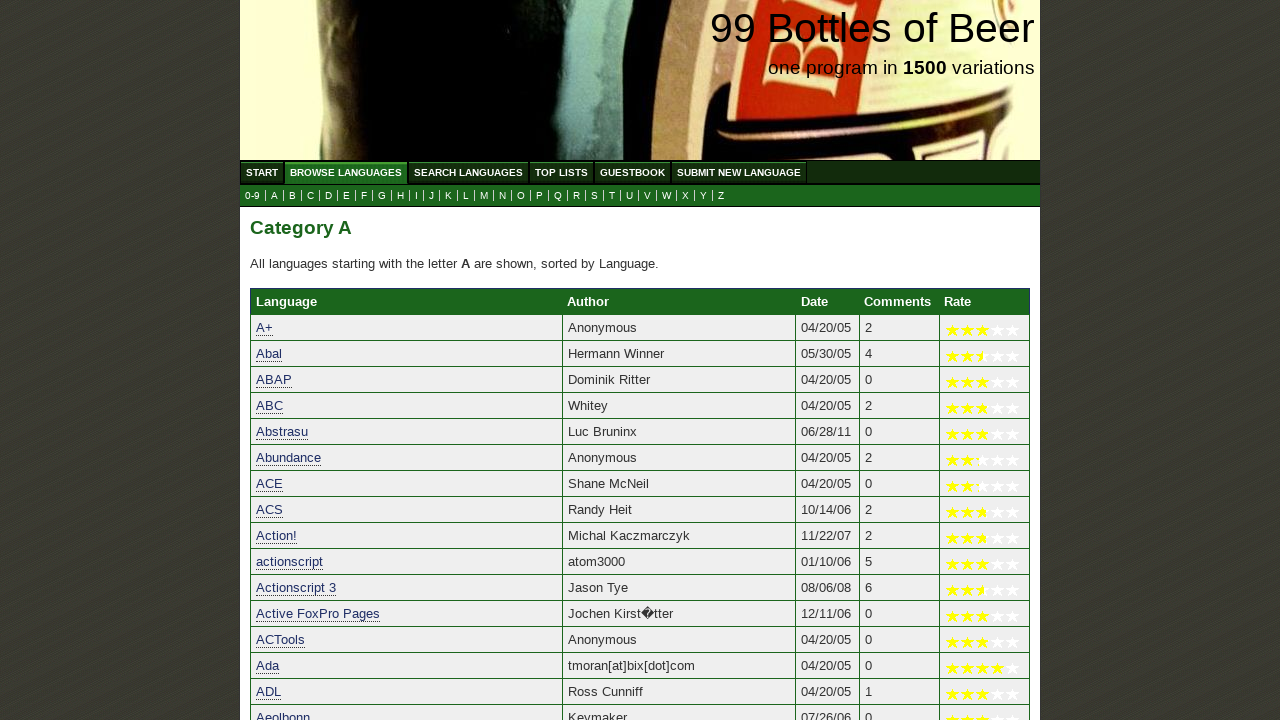

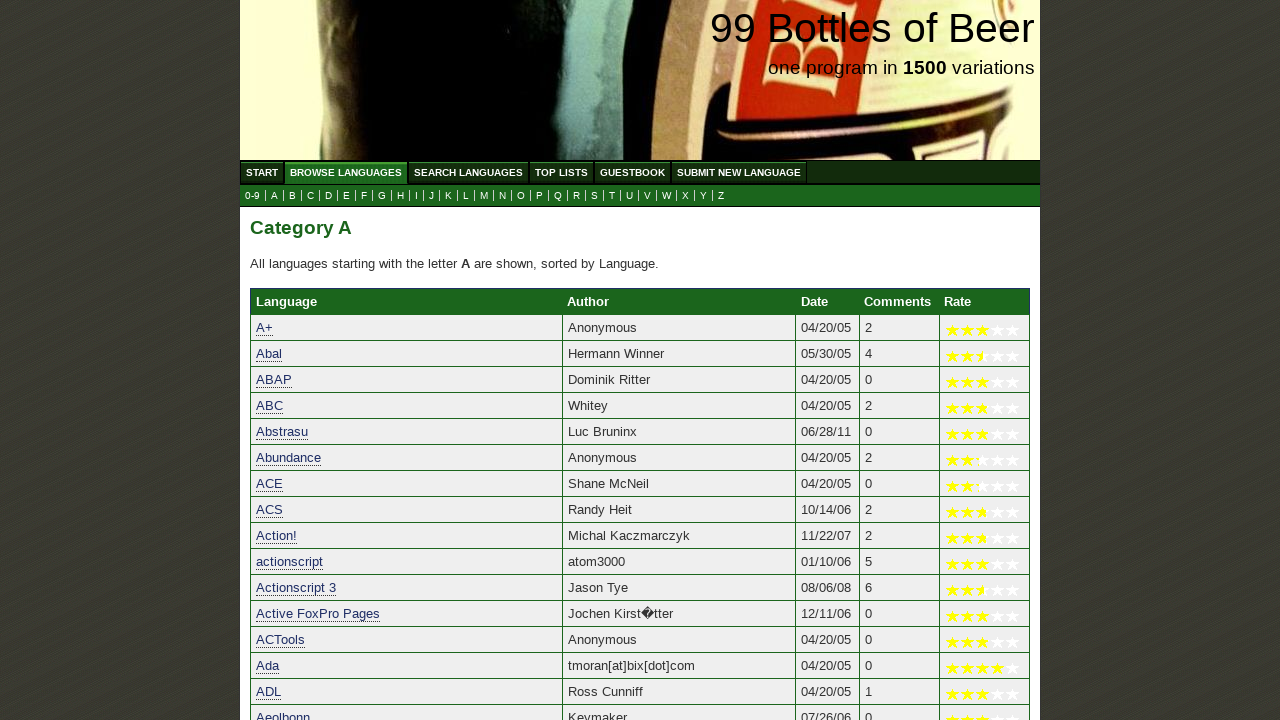